Tests canceling a JavaScript confirm alert by clicking the JS Confirm button, dismissing the alert dialog, and verifying the cancel result

Starting URL: https://the-internet.herokuapp.com/javascript_alerts

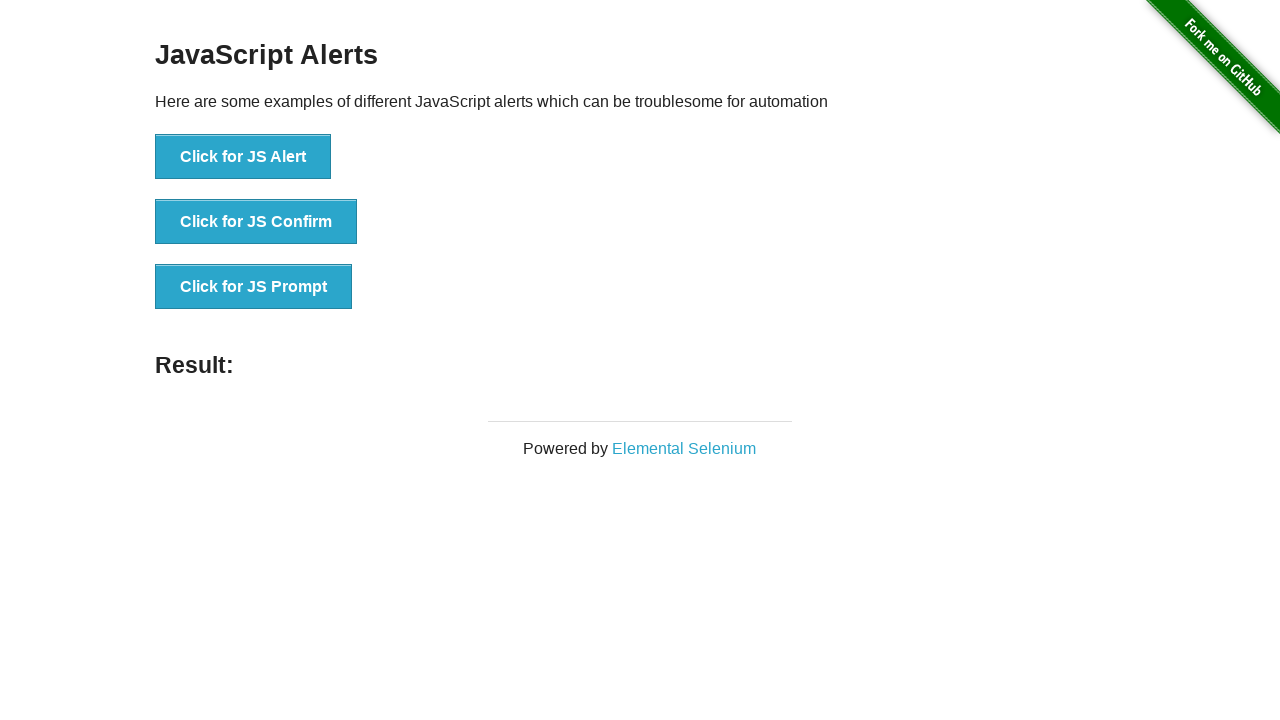

Set up dialog handler to dismiss alert
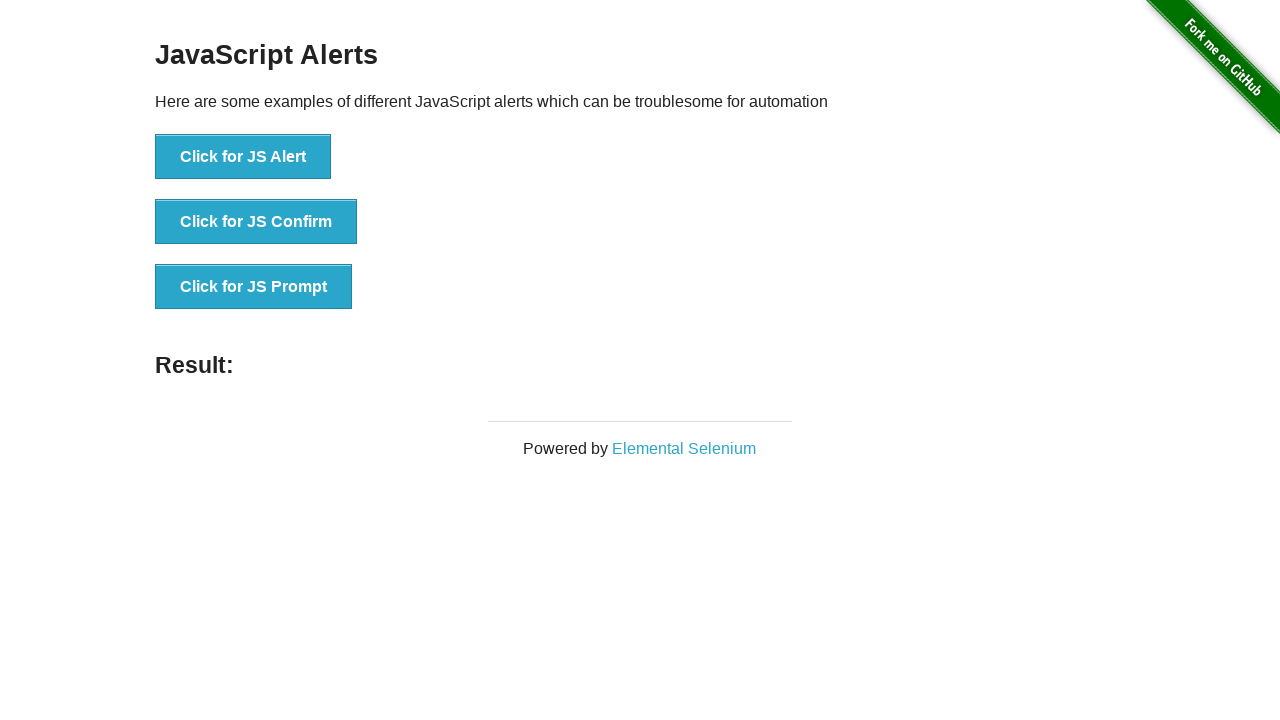

Clicked JS Confirm button at (256, 222) on xpath=//button[@onclick='jsConfirm()']
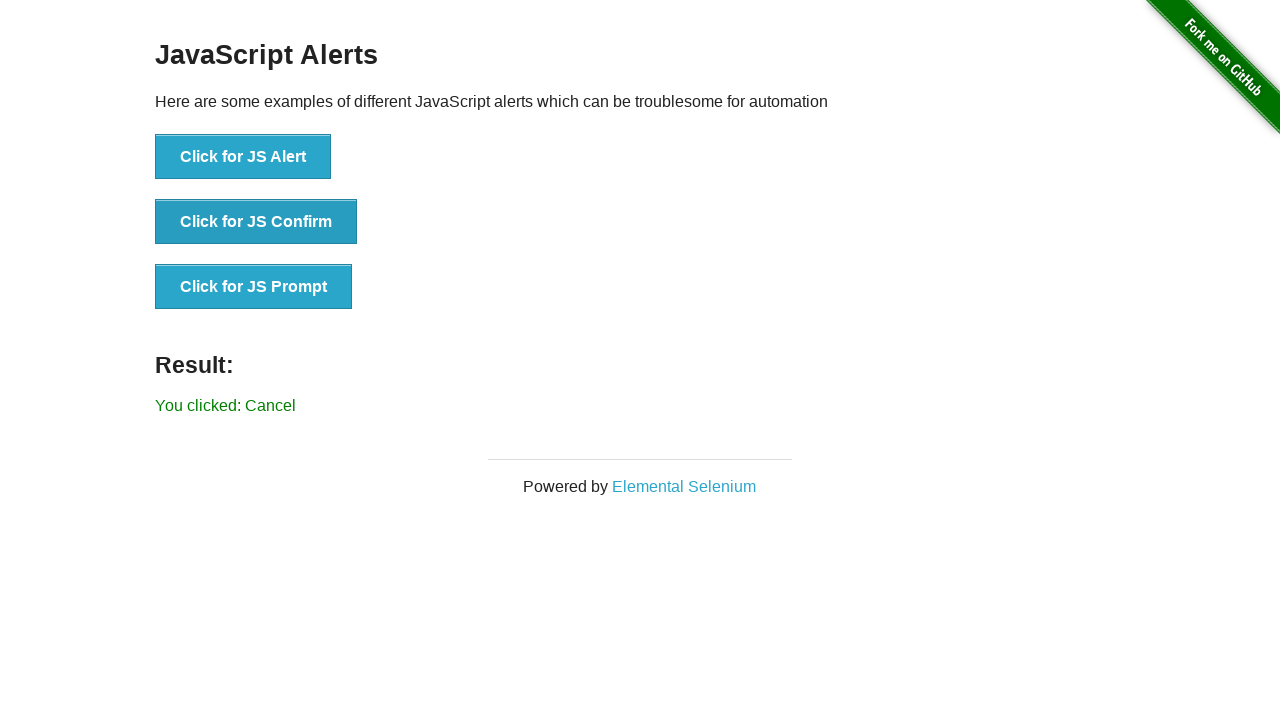

Result element loaded after dismissing confirm alert
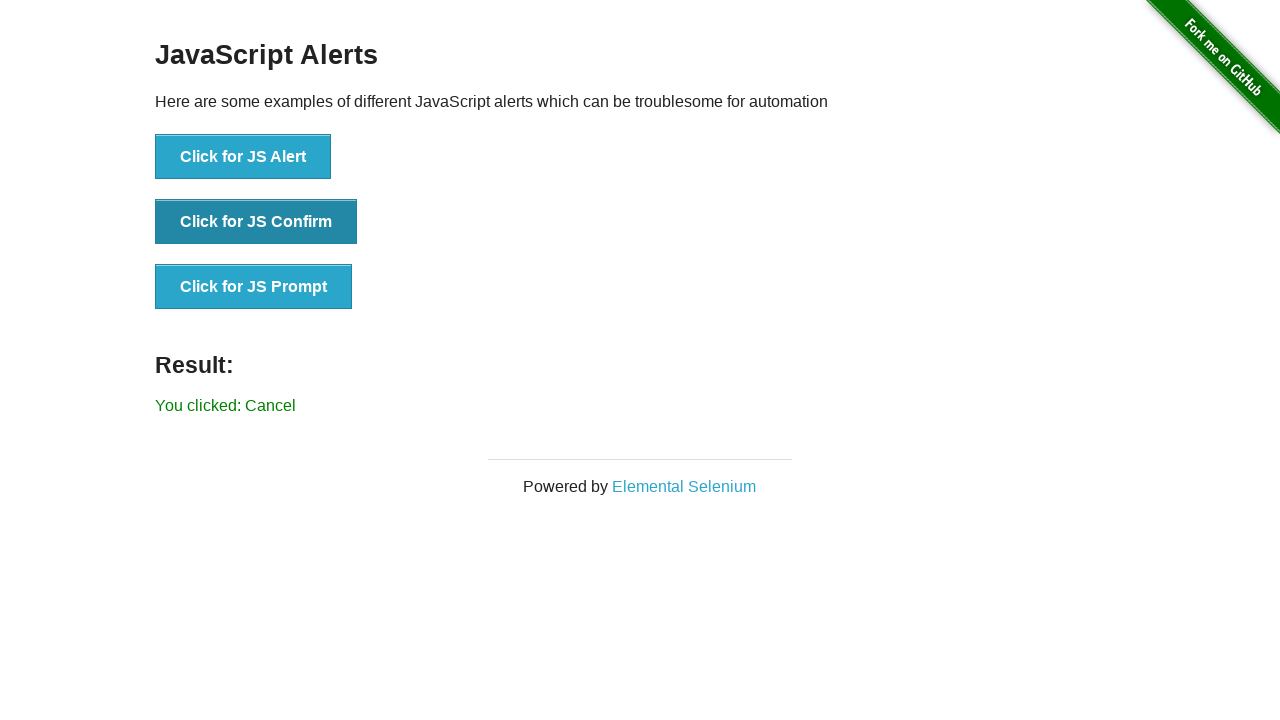

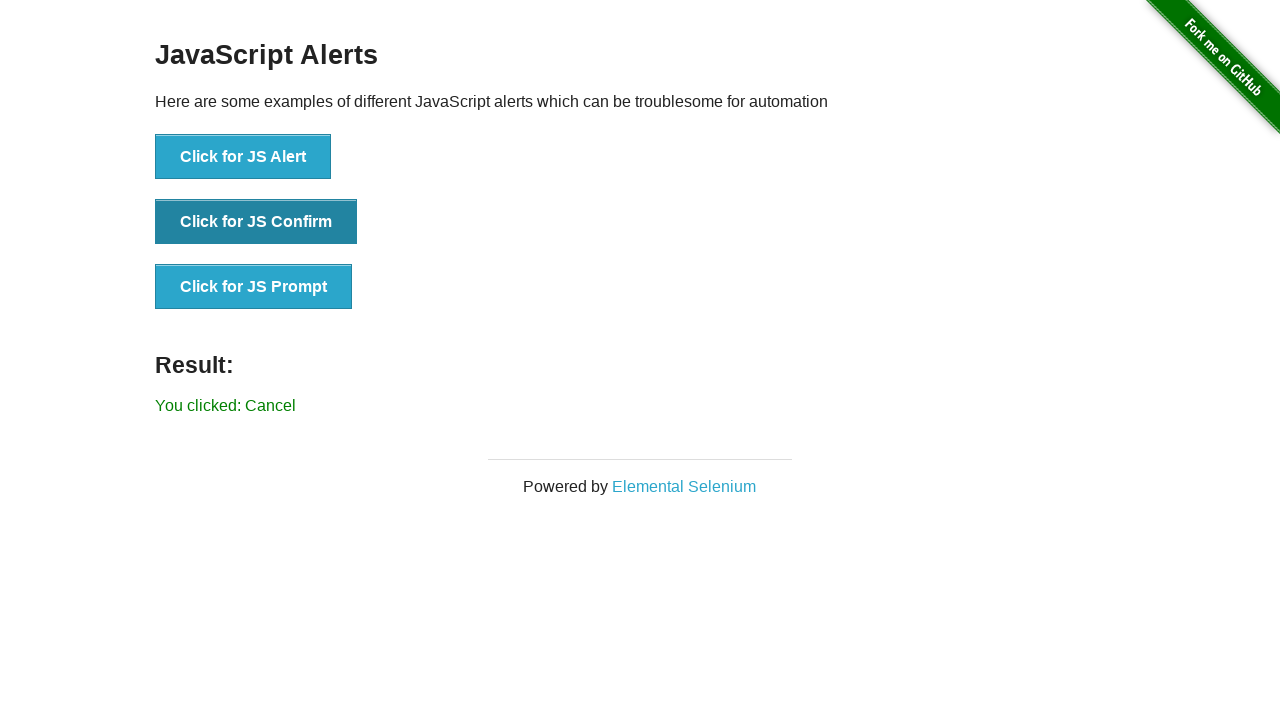